Tests each checkbox individually by checking and unchecking, verifying the selected value text updates correctly

Starting URL: https://test-with-me-app.vercel.app/learning/web-elements/elements/checkbox

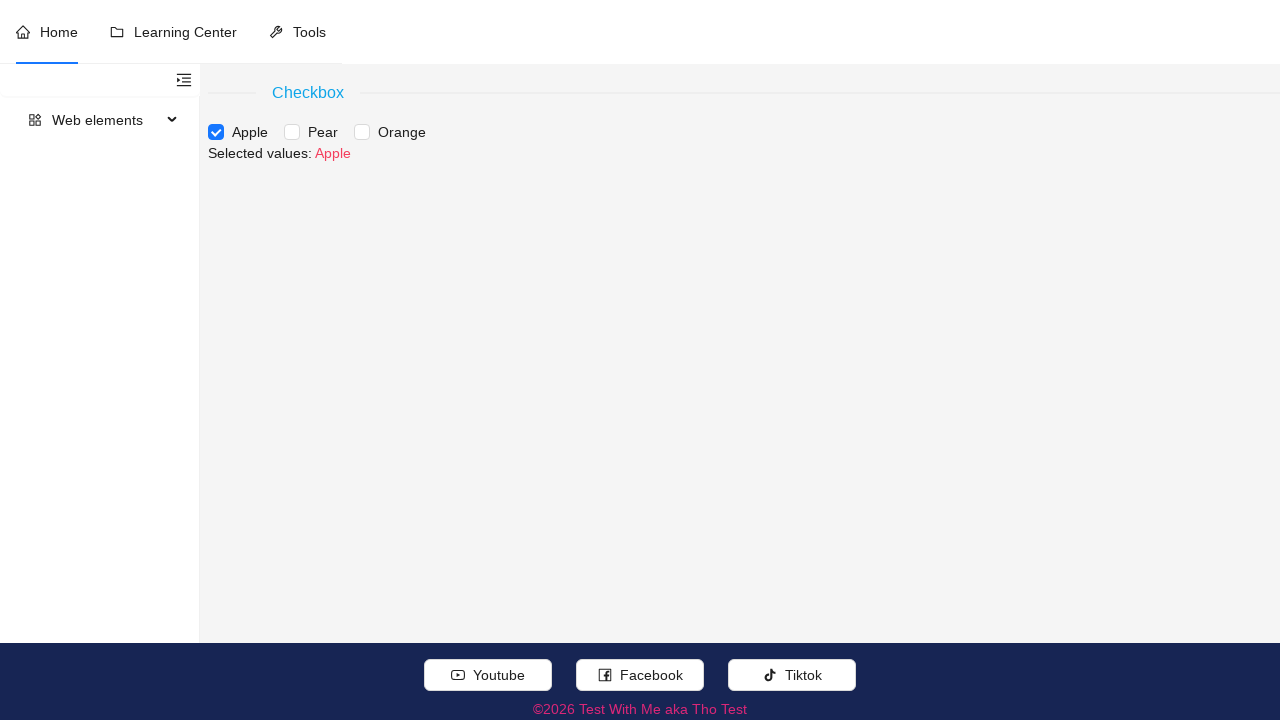

Located all checkboxes in the checkbox group
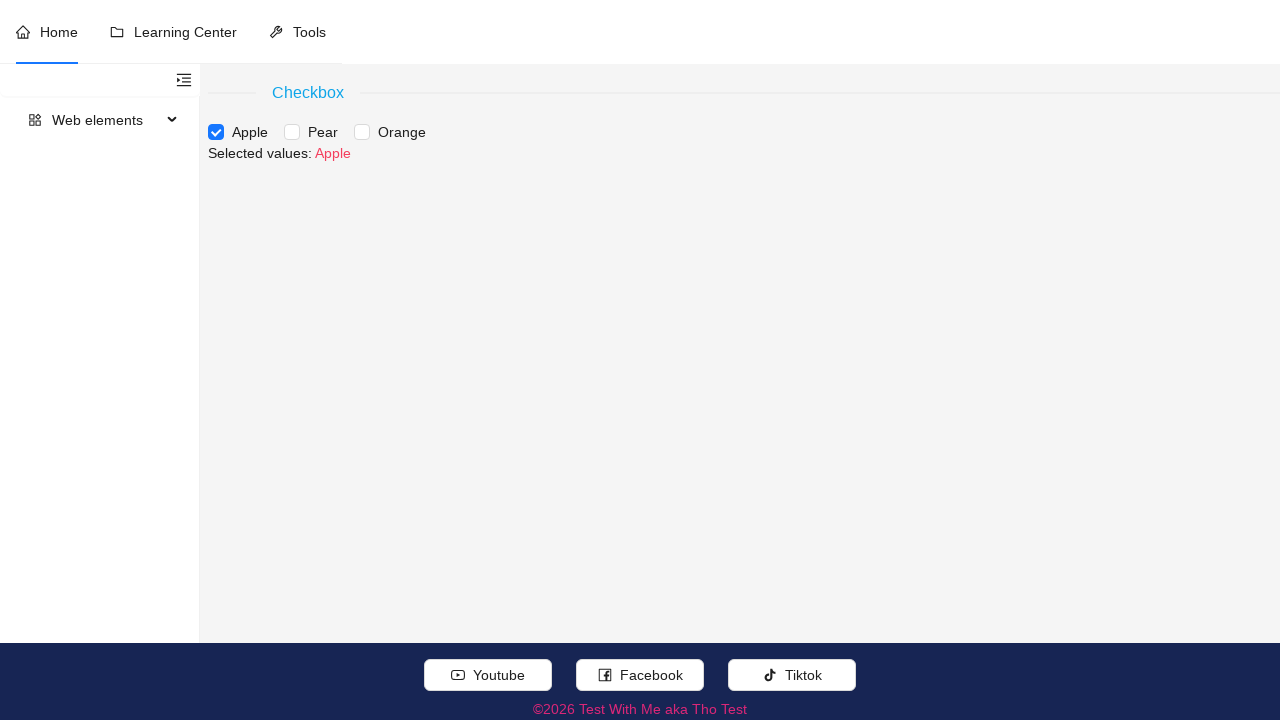

Located all checkbox text labels
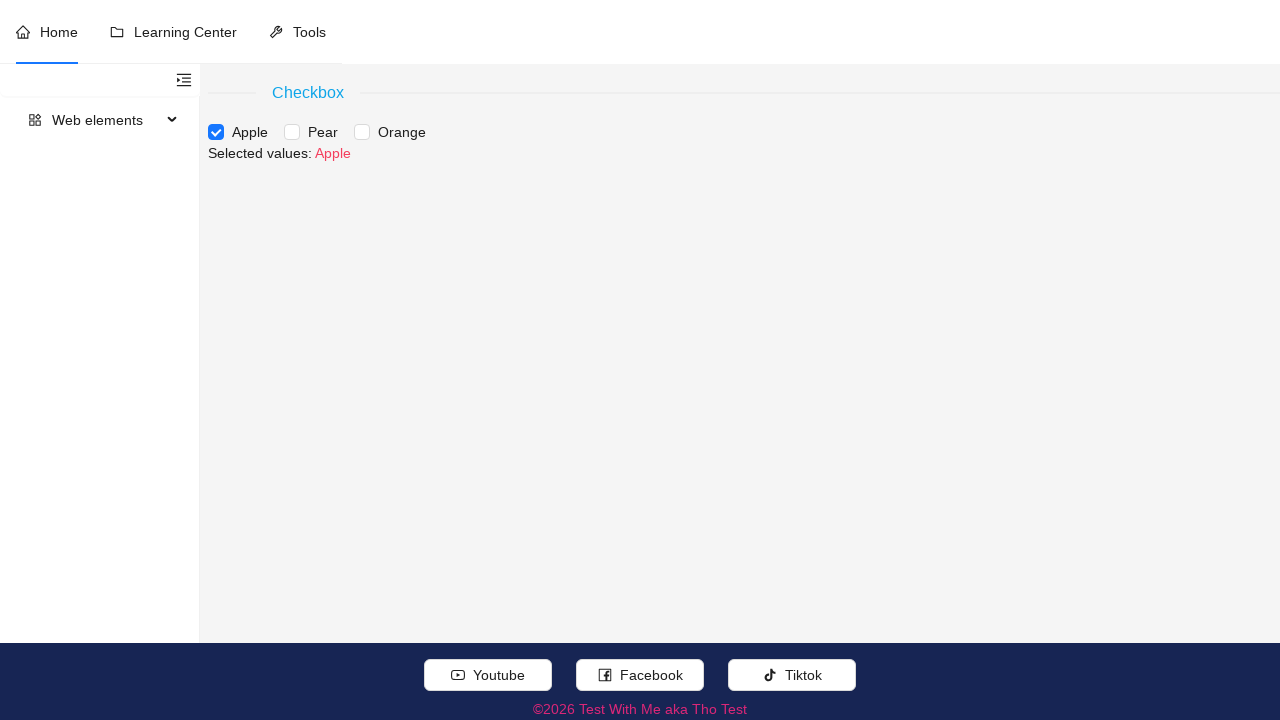

Located selected values display area
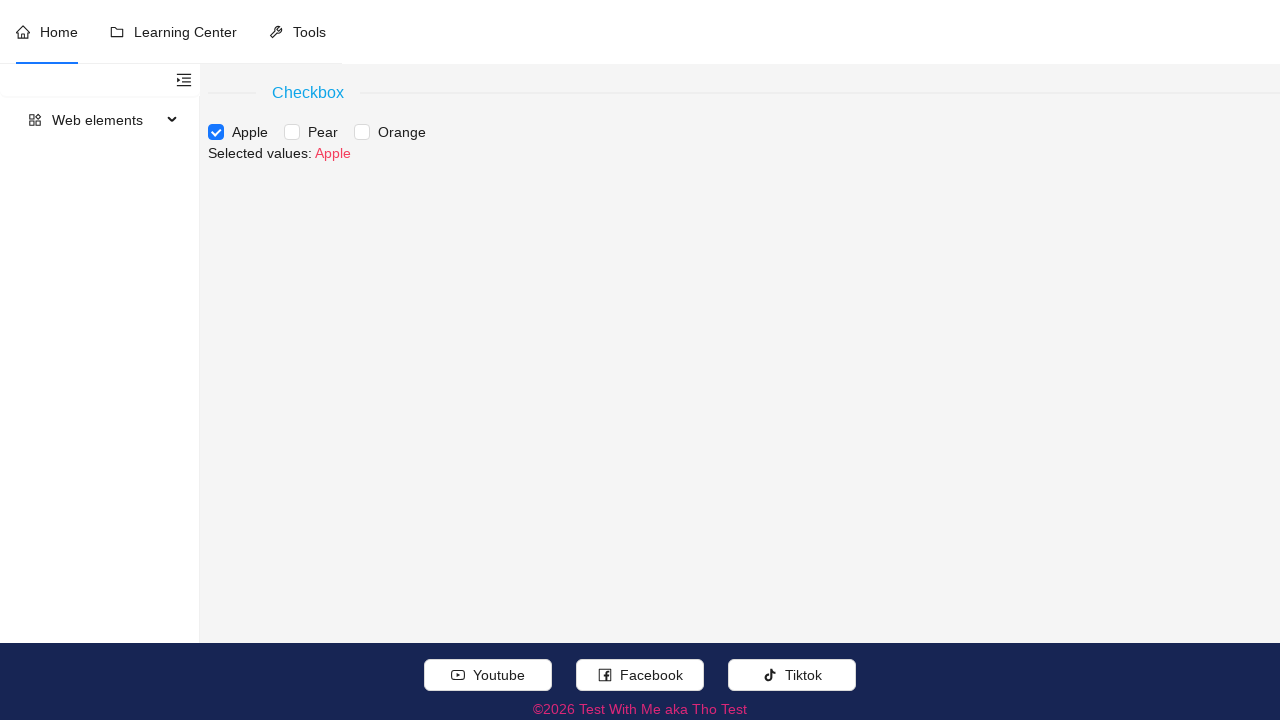

First checkbox loaded and ready
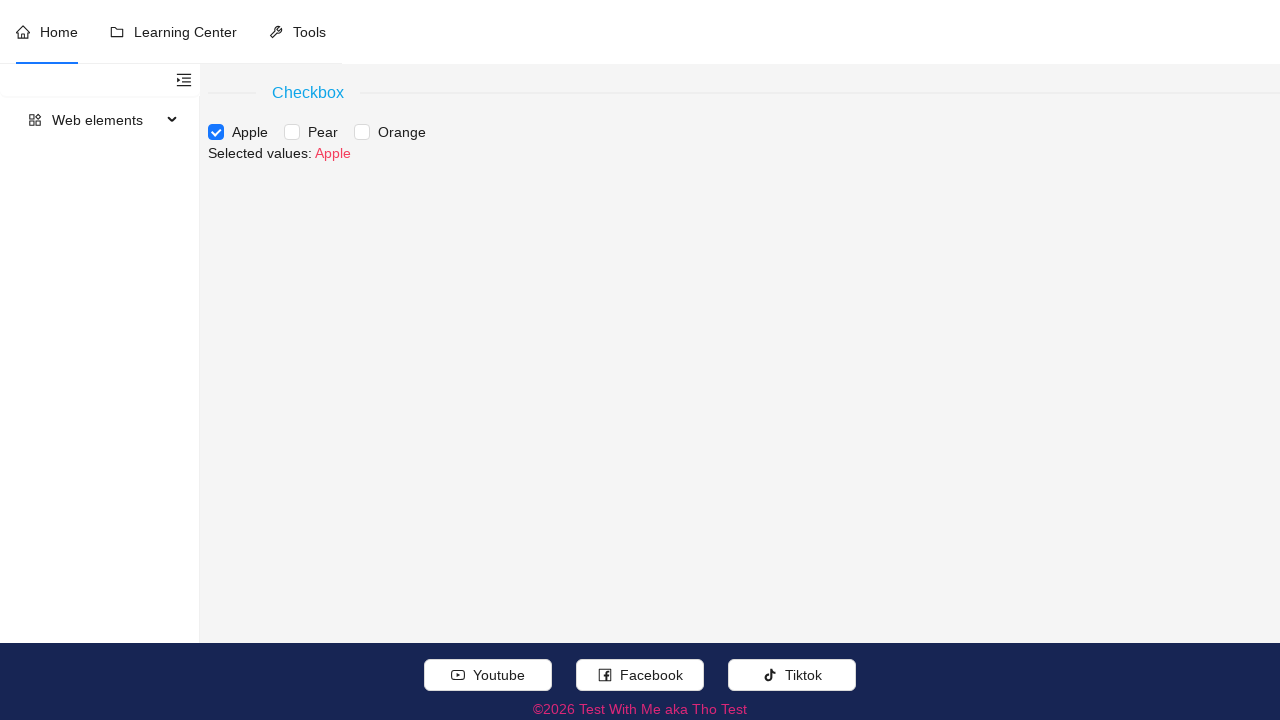

Retrieved total checkbox count: 3
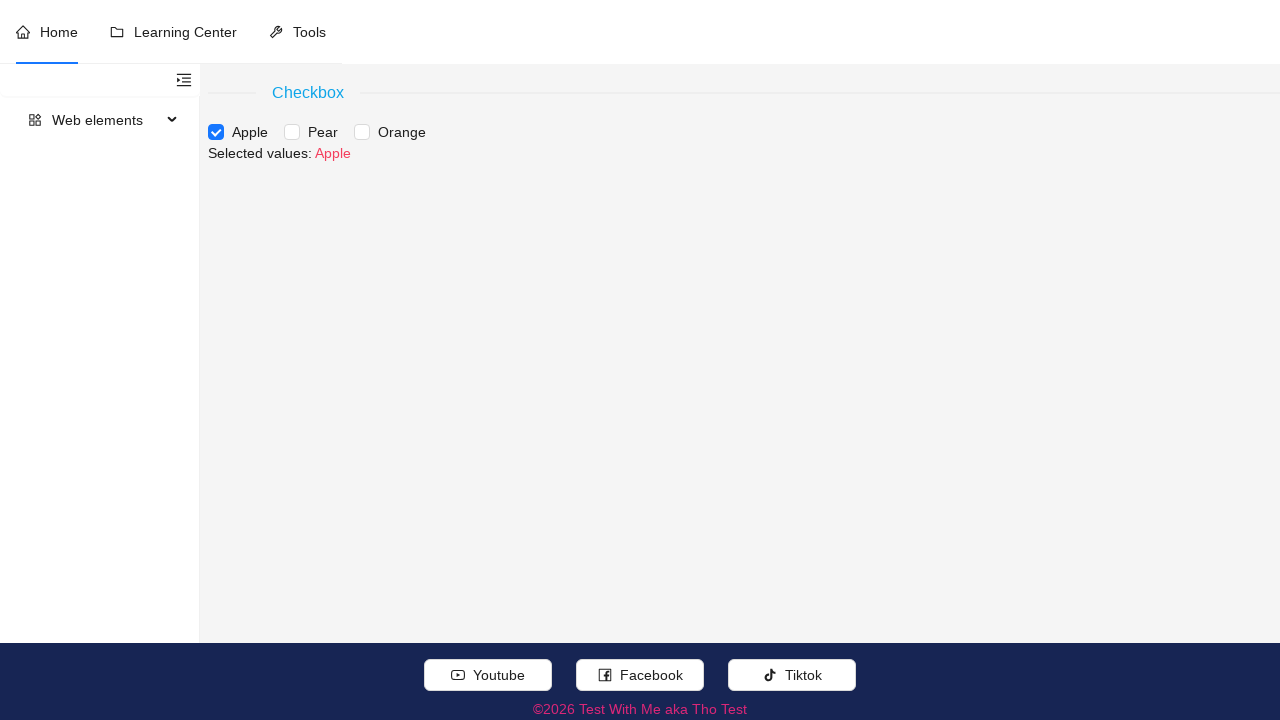

Unchecked checkbox 1 at (216, 132) on xpath=//div[contains(concat(' ',normalize-space(@class),' '),' ant-checkbox-grou
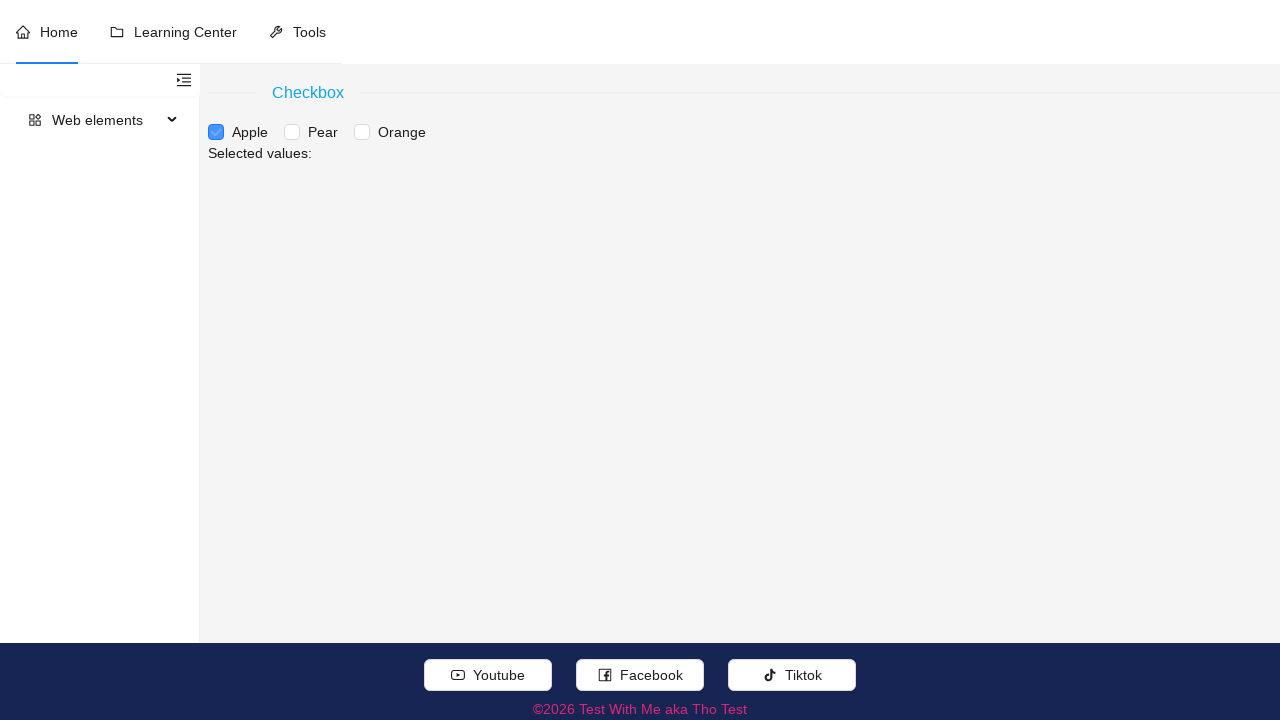

Checked checkbox 1 at (216, 132) on xpath=//div[contains(concat(' ',normalize-space(@class),' '),' ant-checkbox-grou
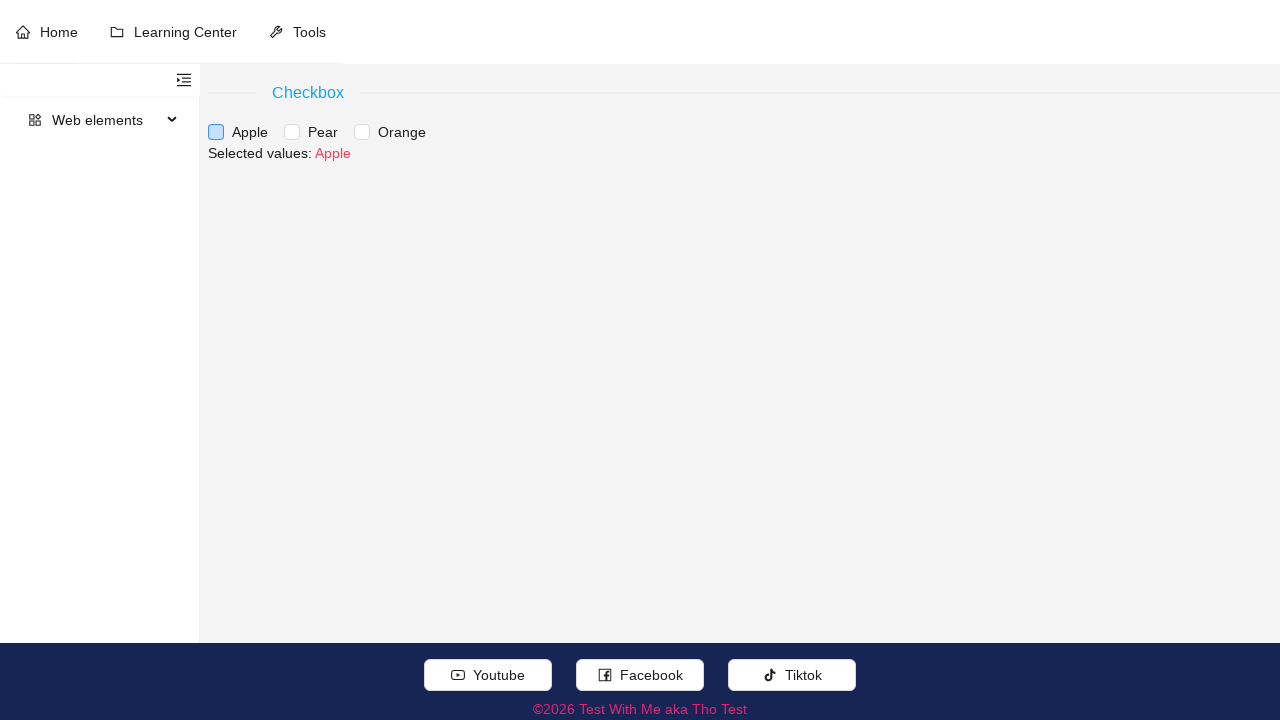

Unchecked checkbox 1 again at (216, 132) on xpath=//div[contains(concat(' ',normalize-space(@class),' '),' ant-checkbox-grou
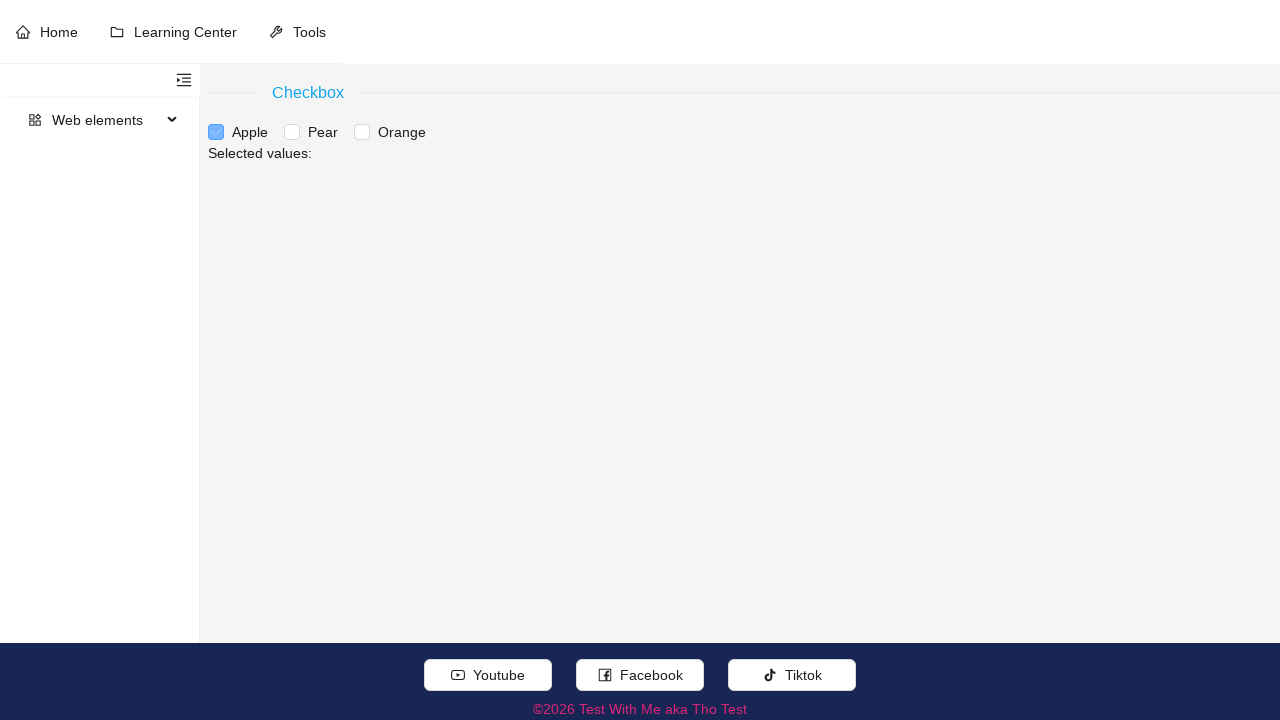

Unchecked checkbox 2 on xpath=//div[contains(concat(' ',normalize-space(@class),' '),' ant-checkbox-grou
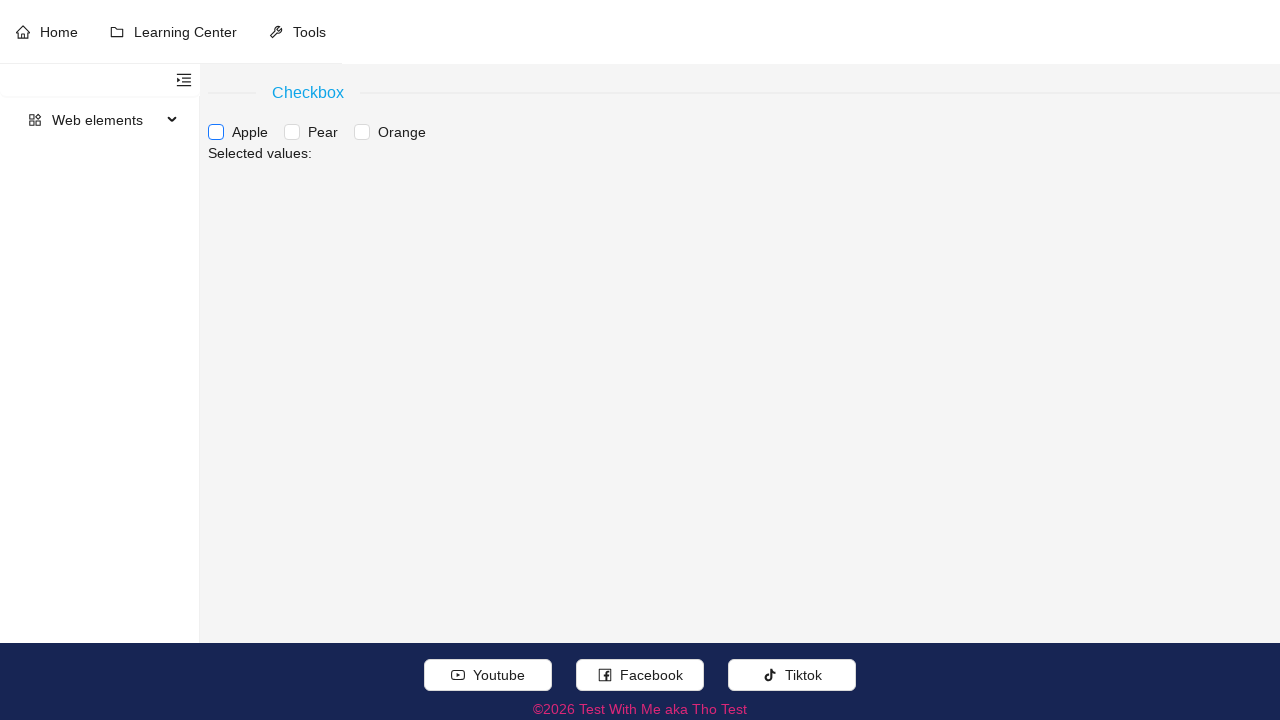

Checked checkbox 2 at (292, 132) on xpath=//div[contains(concat(' ',normalize-space(@class),' '),' ant-checkbox-grou
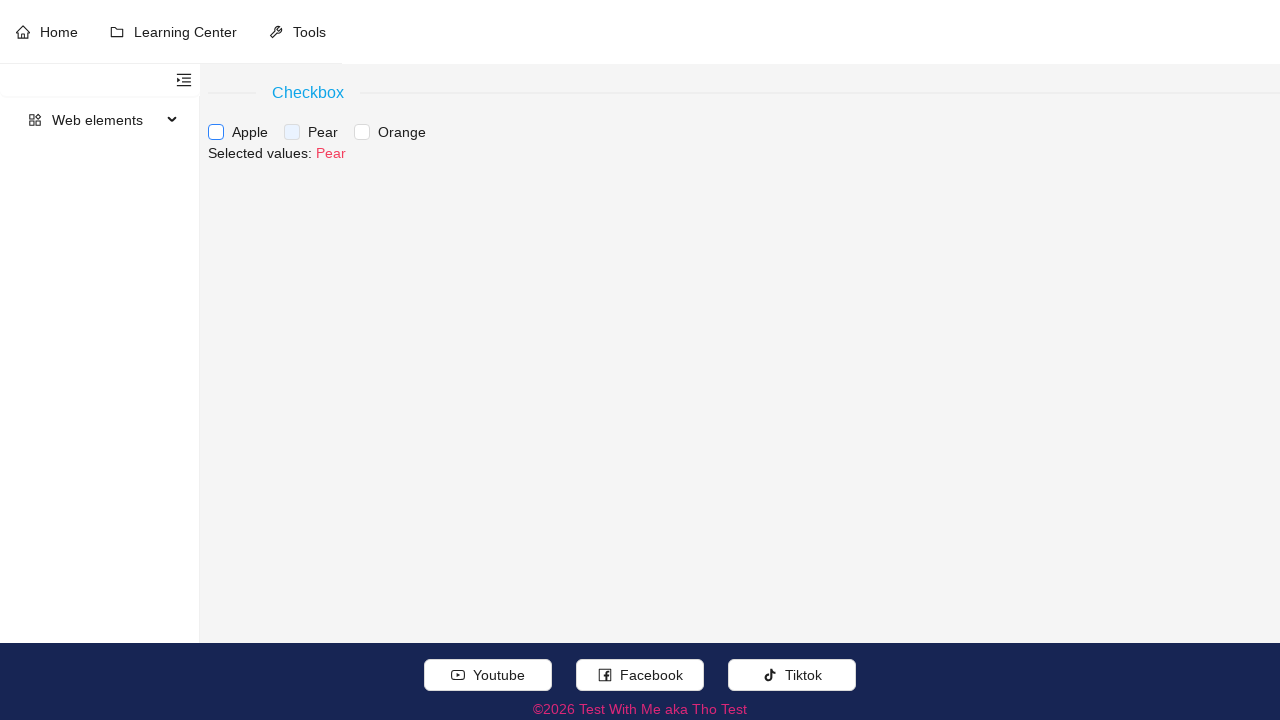

Unchecked checkbox 2 again at (292, 132) on xpath=//div[contains(concat(' ',normalize-space(@class),' '),' ant-checkbox-grou
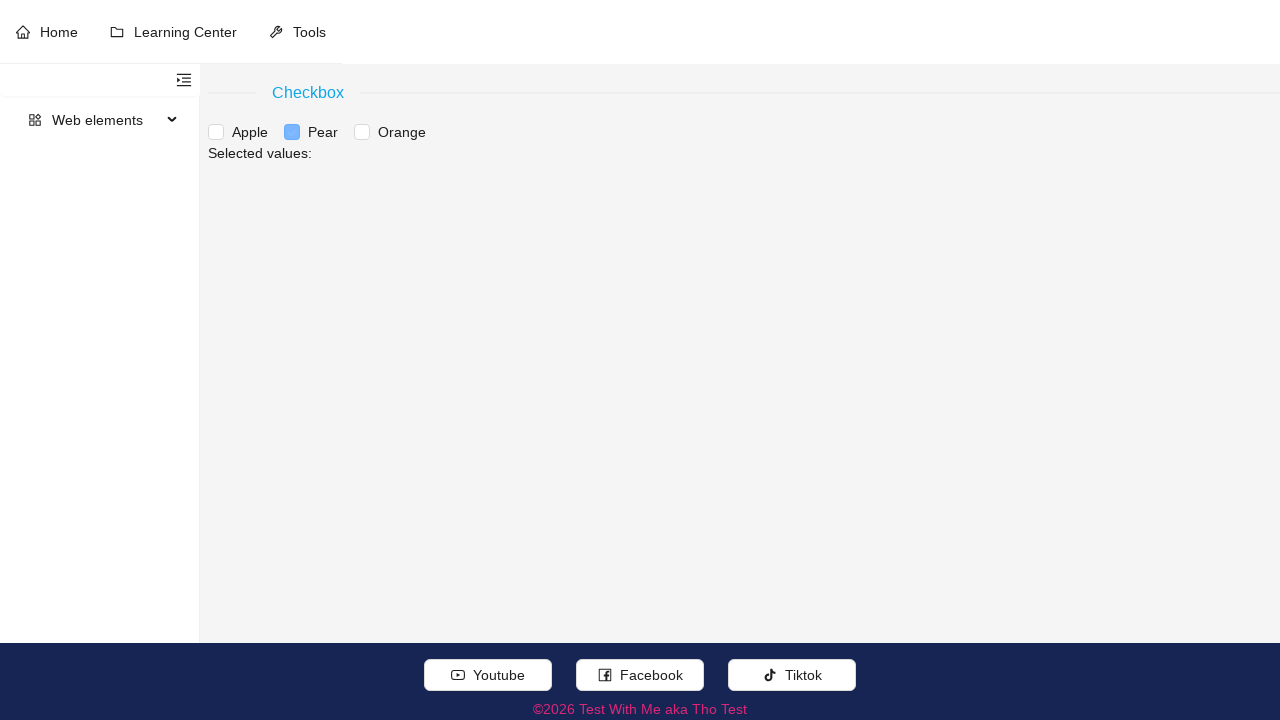

Unchecked checkbox 3 on xpath=//div[contains(concat(' ',normalize-space(@class),' '),' ant-checkbox-grou
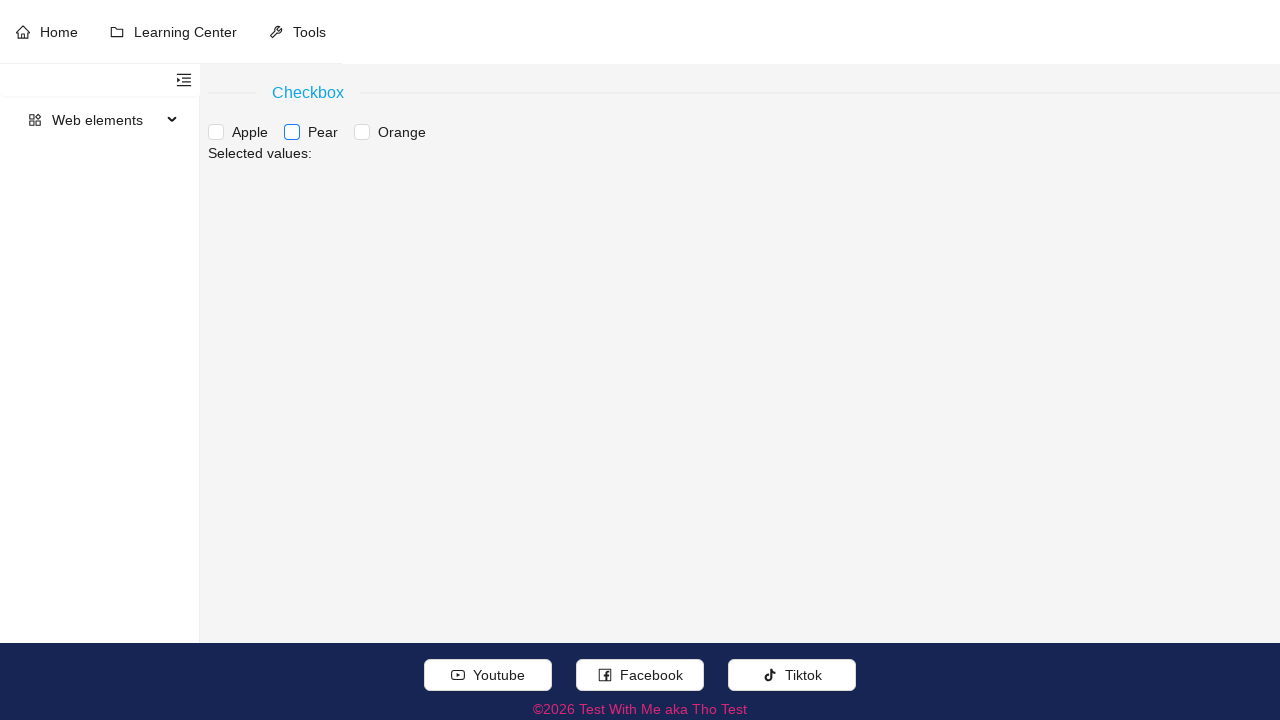

Checked checkbox 3 at (362, 132) on xpath=//div[contains(concat(' ',normalize-space(@class),' '),' ant-checkbox-grou
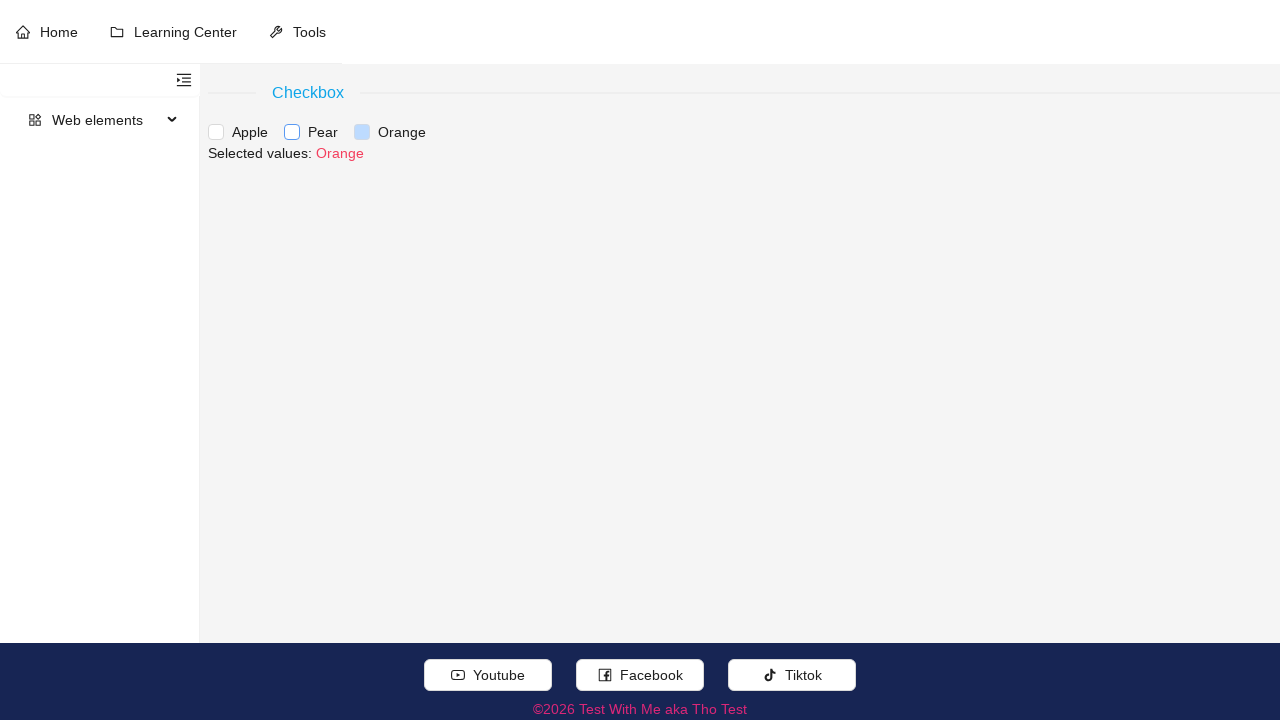

Unchecked checkbox 3 again at (362, 132) on xpath=//div[contains(concat(' ',normalize-space(@class),' '),' ant-checkbox-grou
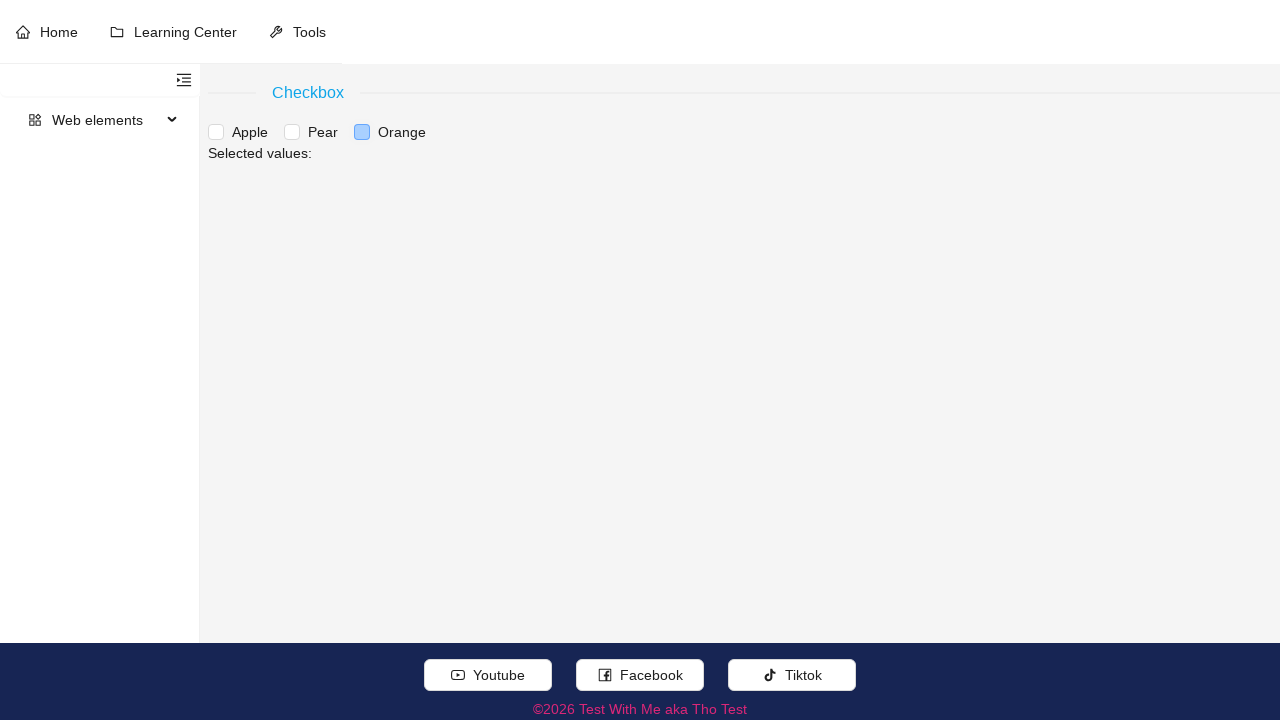

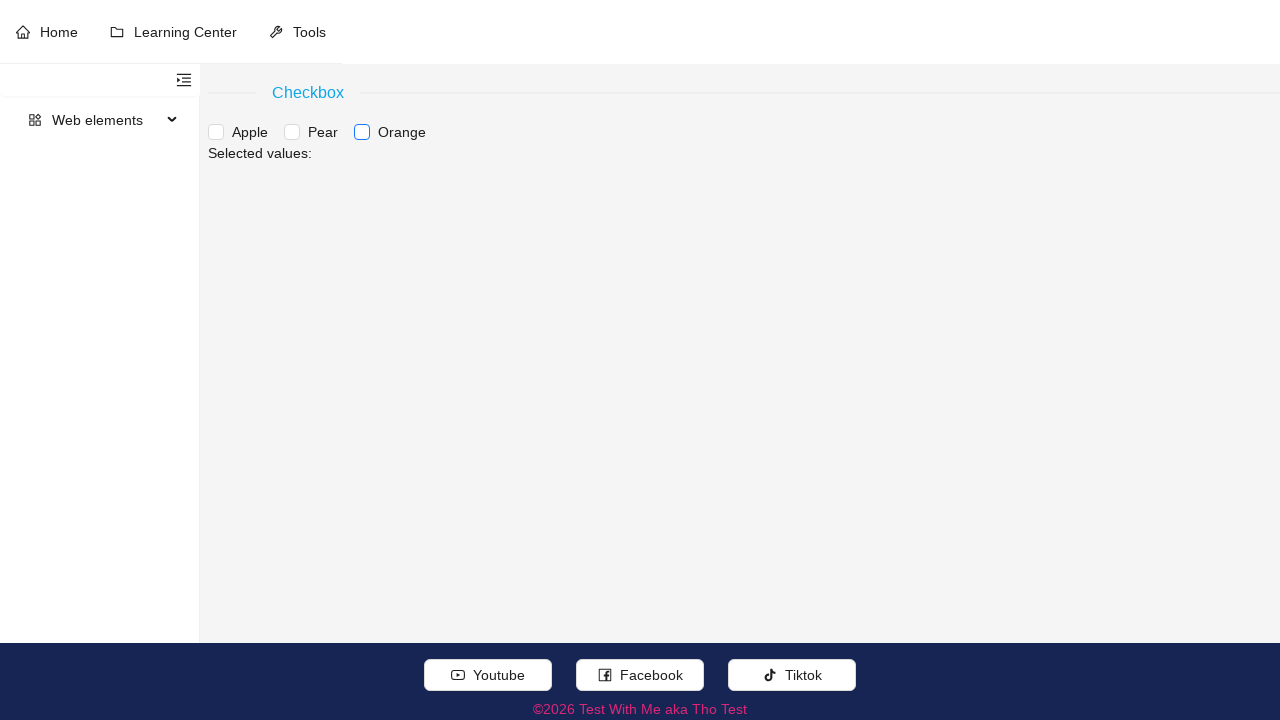